Tests the login form validation by clicking the login button with empty username and password fields, then verifies that an appropriate error message is displayed.

Starting URL: https://www.saucedemo.com/

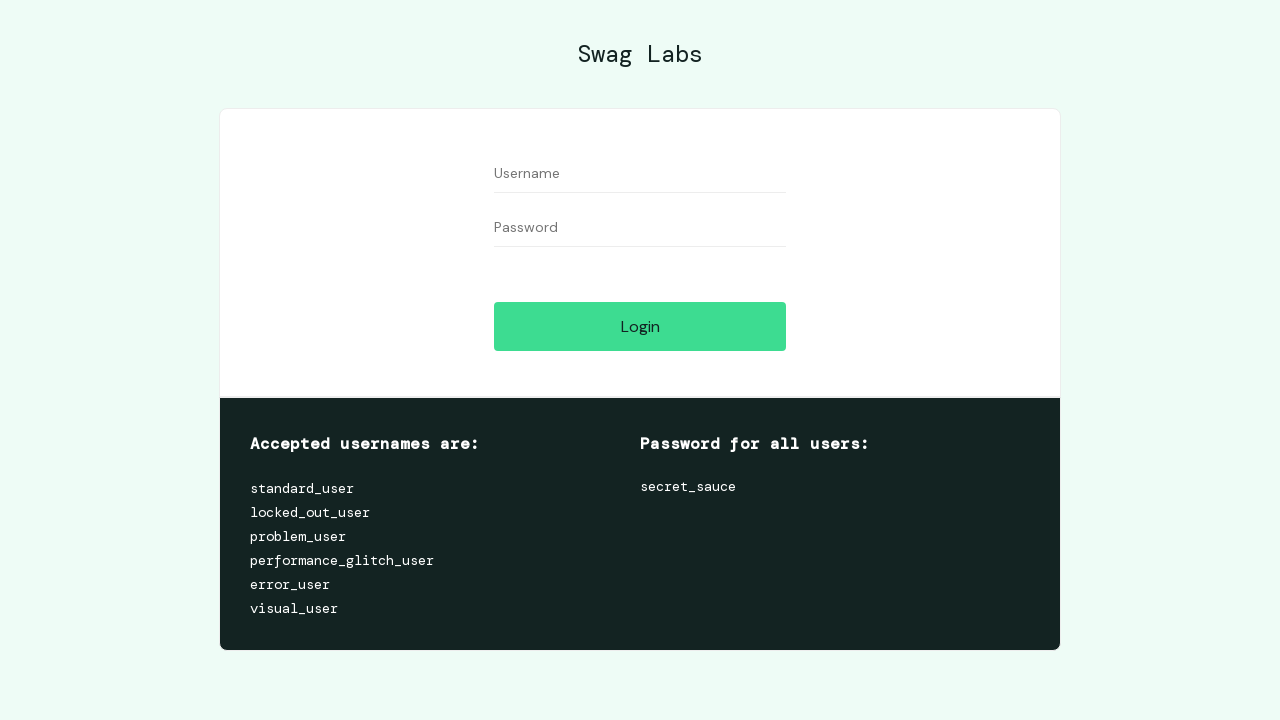

Clicked on the username field at (640, 174) on [data-test='username']
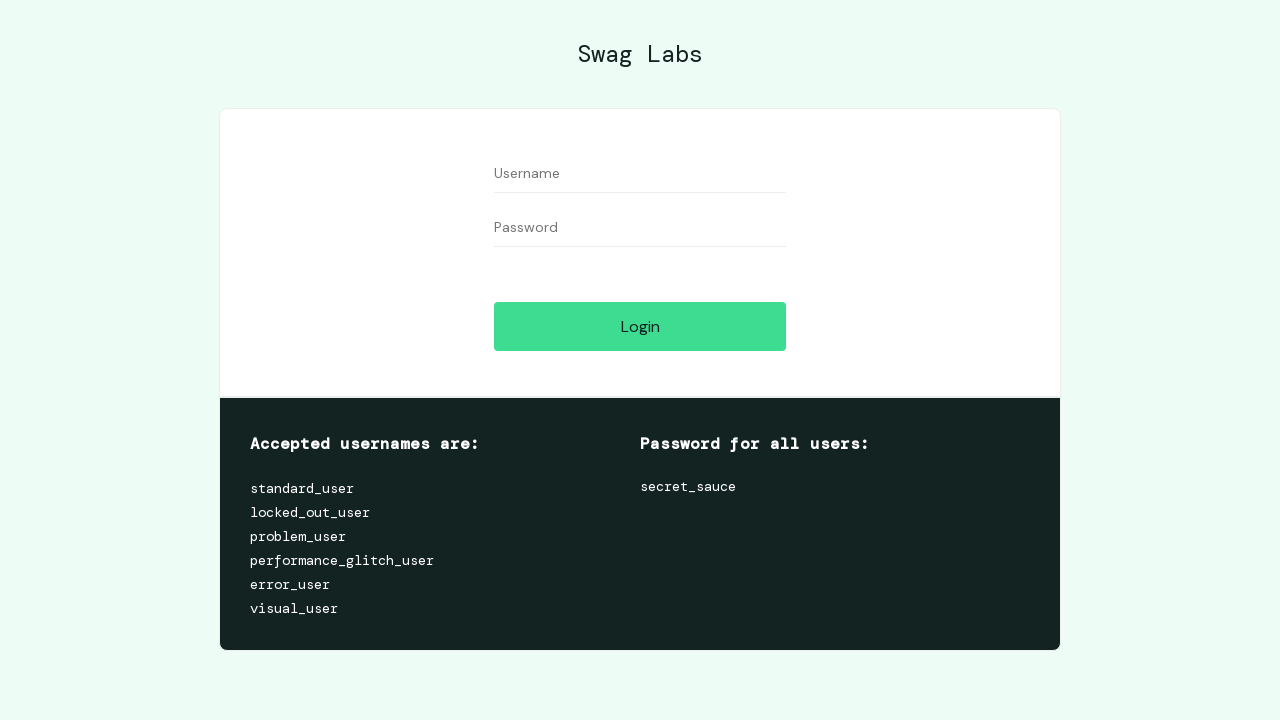

Username field is visible
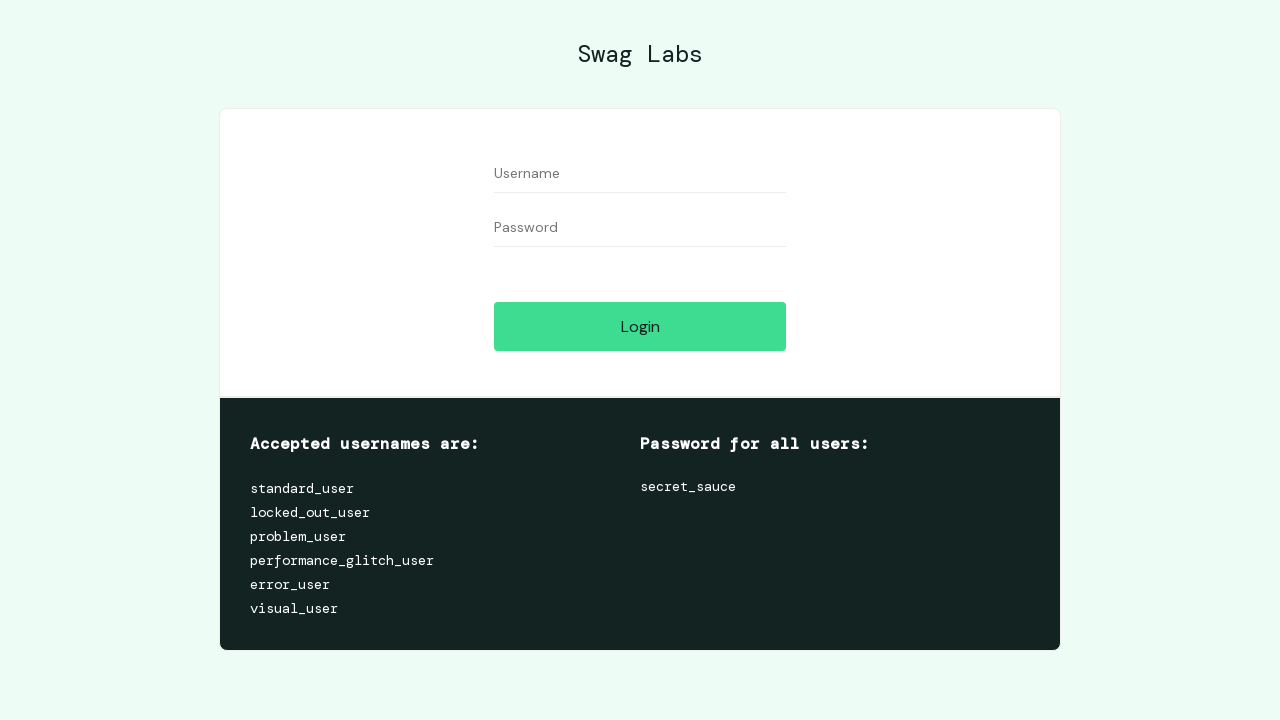

Clicked on the password field at (640, 228) on [data-test='password']
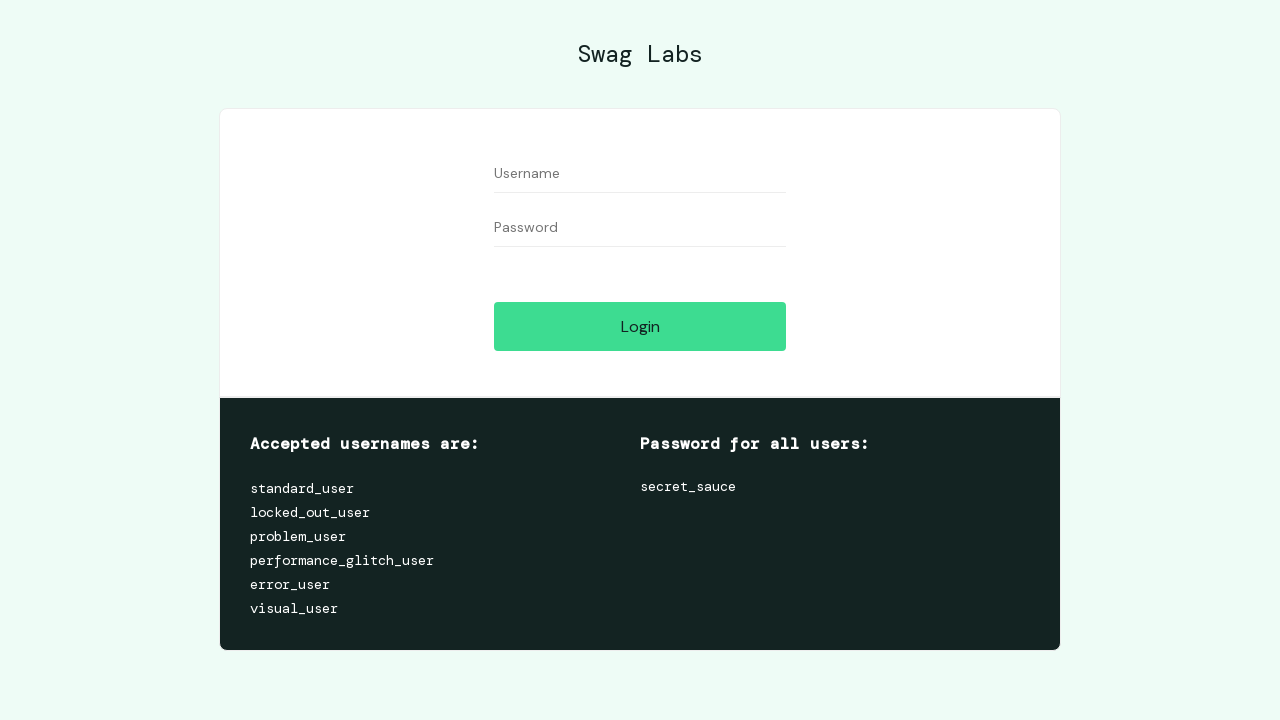

Clicked the login button with empty username and password fields at (640, 326) on [data-test='login-button']
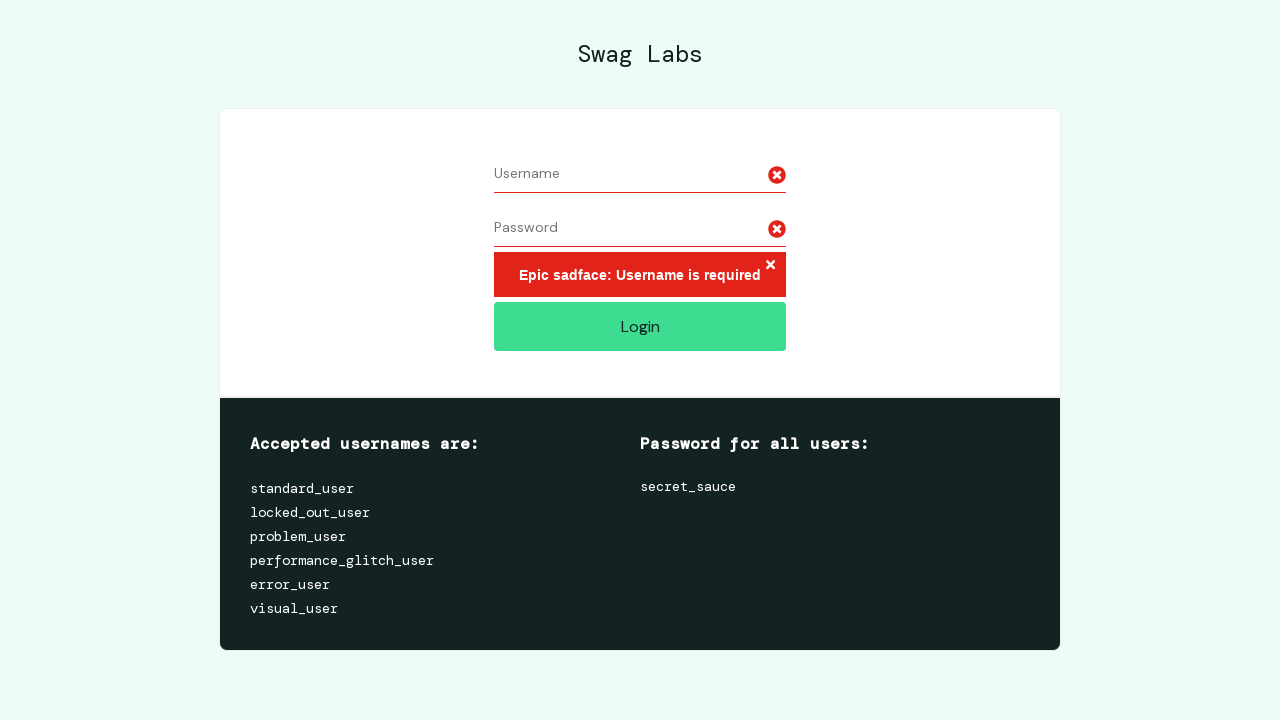

Located error message element
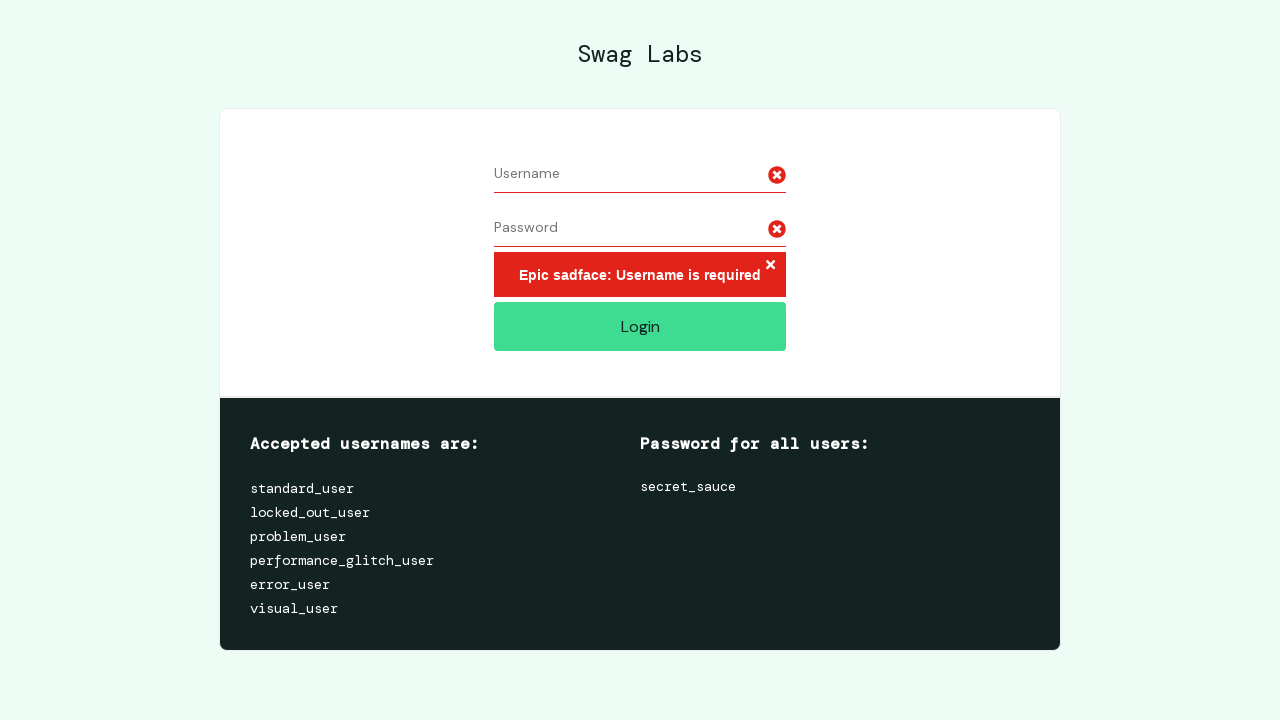

Verified error message displays 'Epic sadface: Username is required'
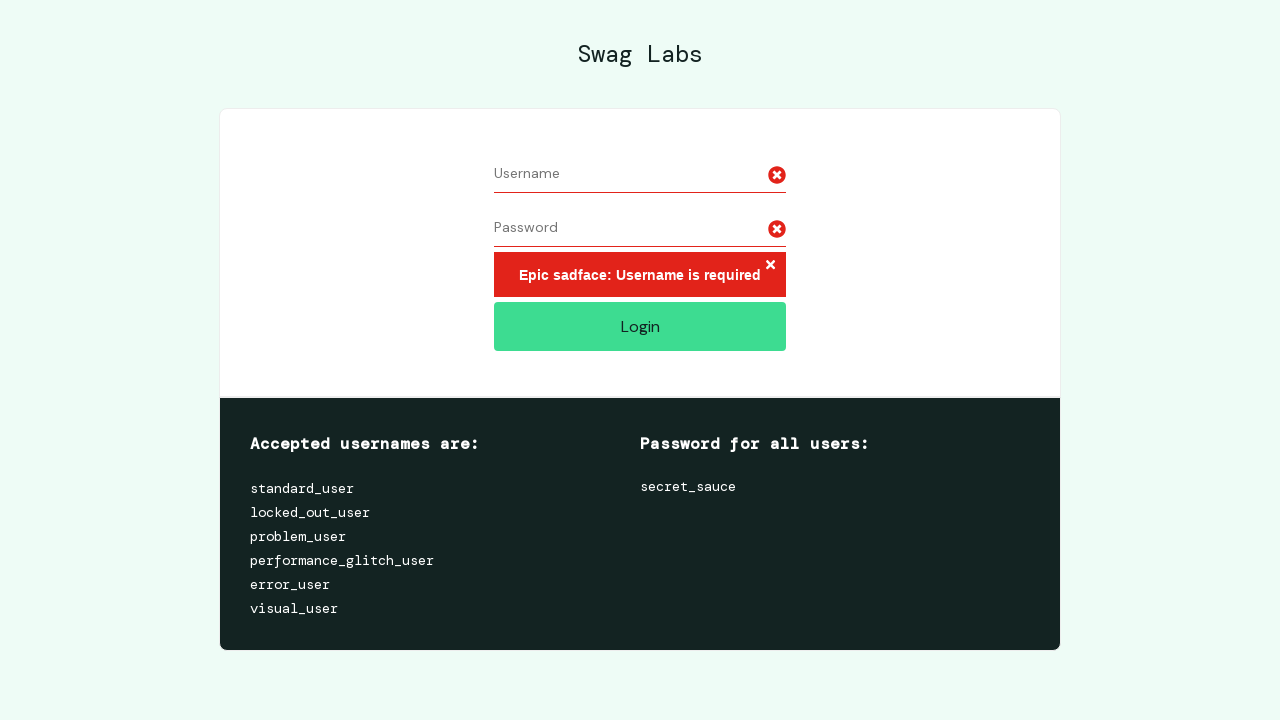

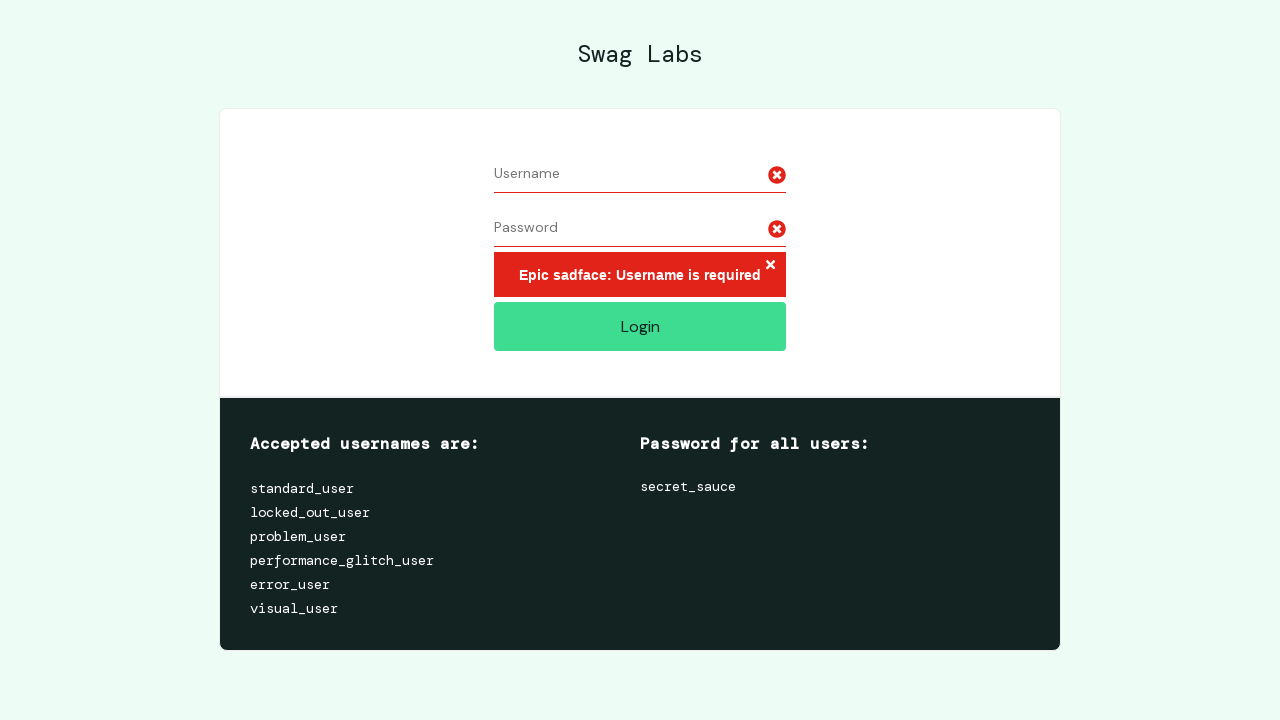